Tests navigation to Browse Languages menu and then to the B submenu, verifying the page header shows "Category B".

Starting URL: https://www.99-bottles-of-beer.net/

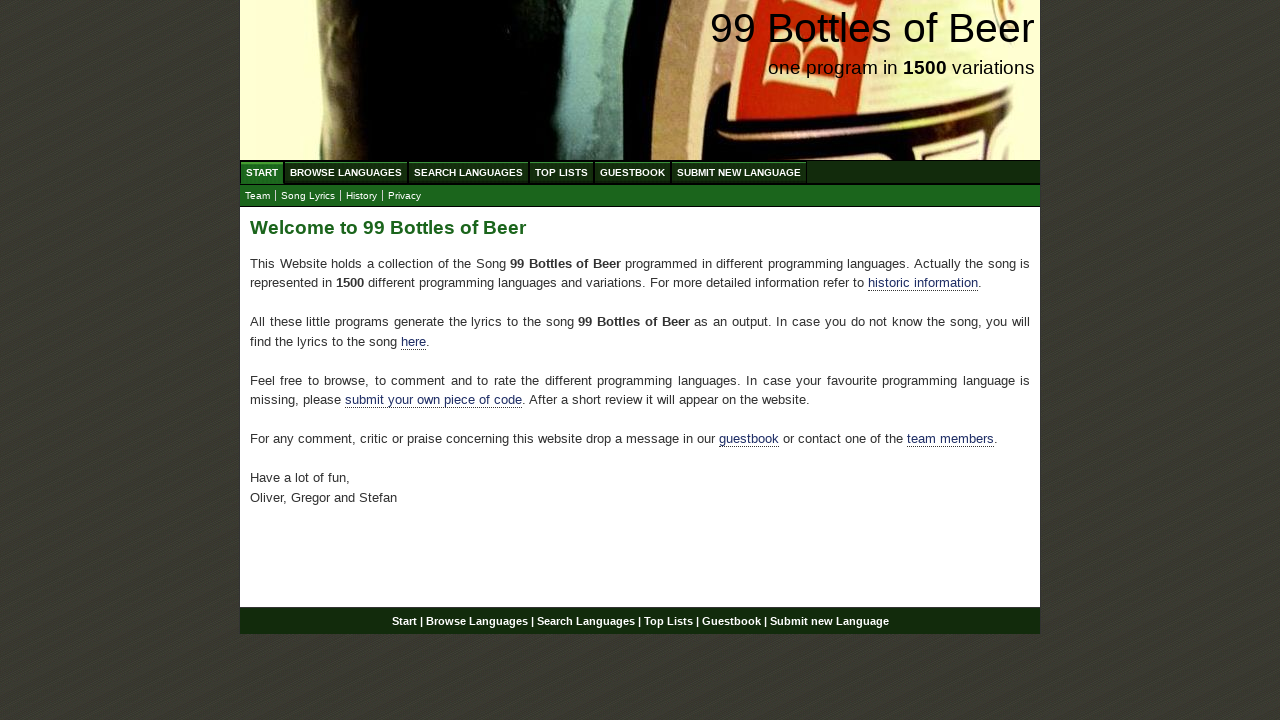

Clicked on Browse Languages menu at (346, 172) on xpath=//div[@id='navigation']/ul/li/a[@href='/abc.html']
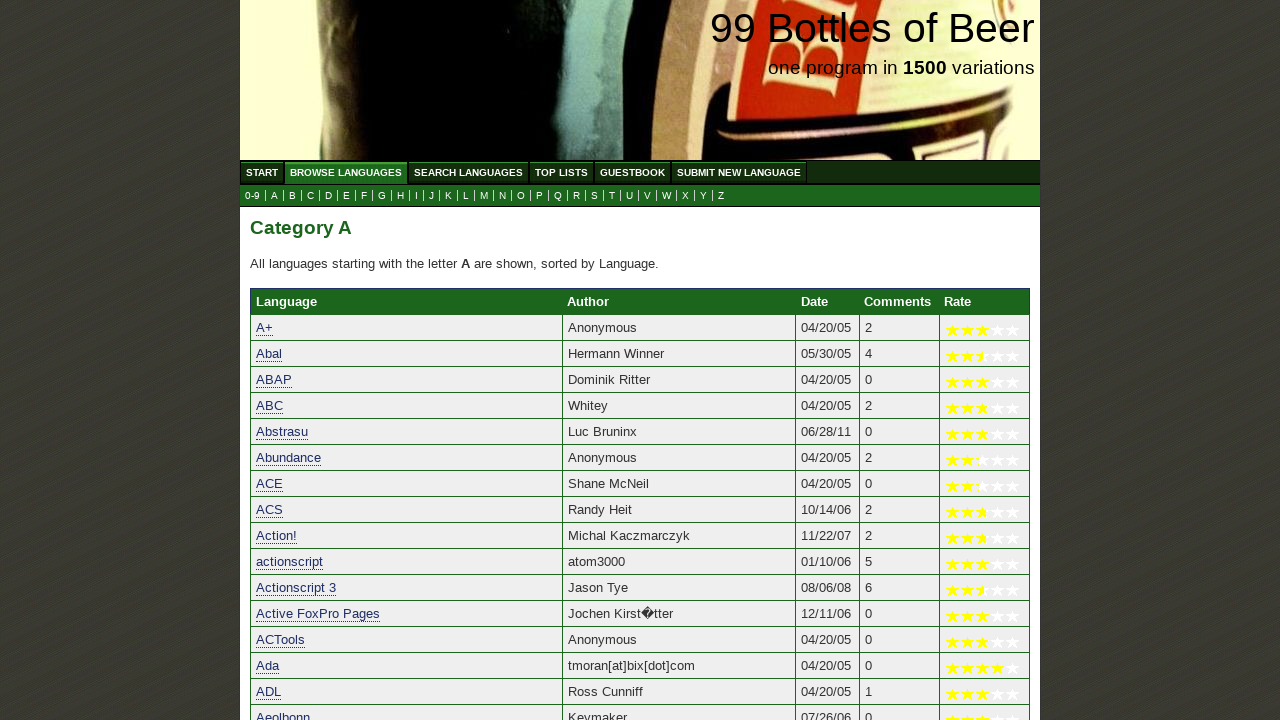

Clicked on B submenu at (292, 196) on xpath=//ul[@id='submenu']/li/a[@href='b.html']
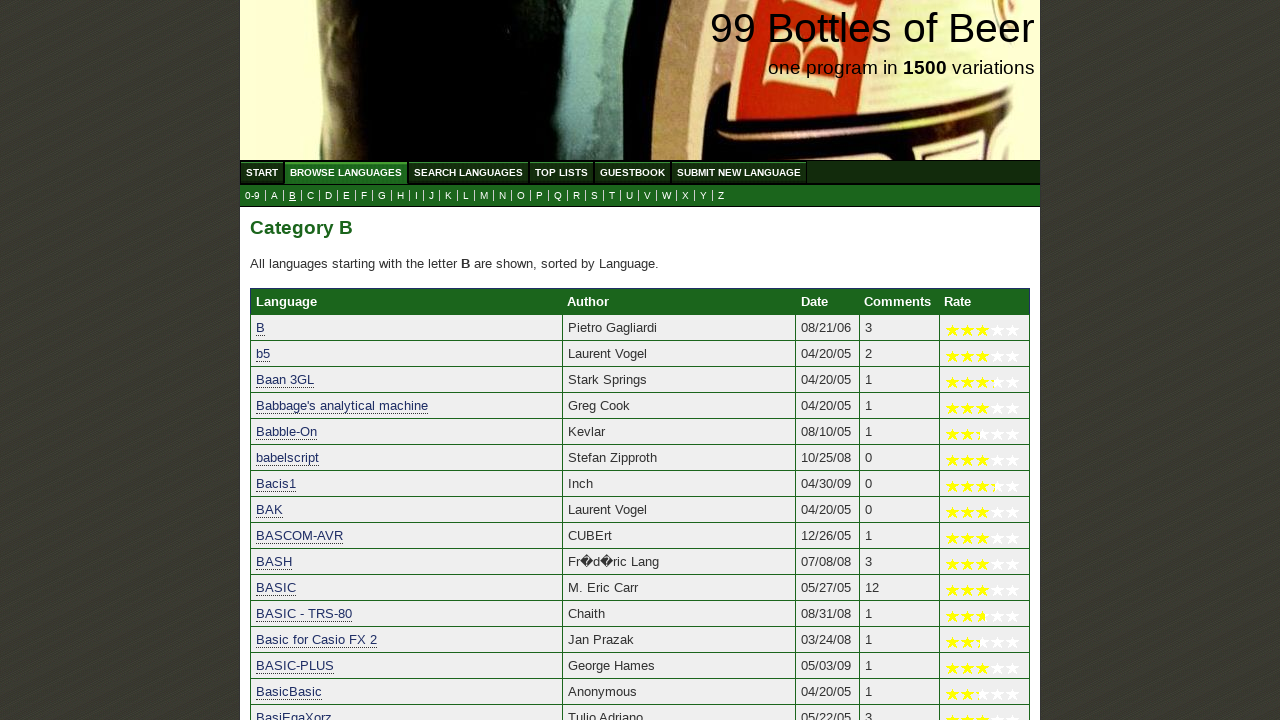

Verified page header displays 'Category B'
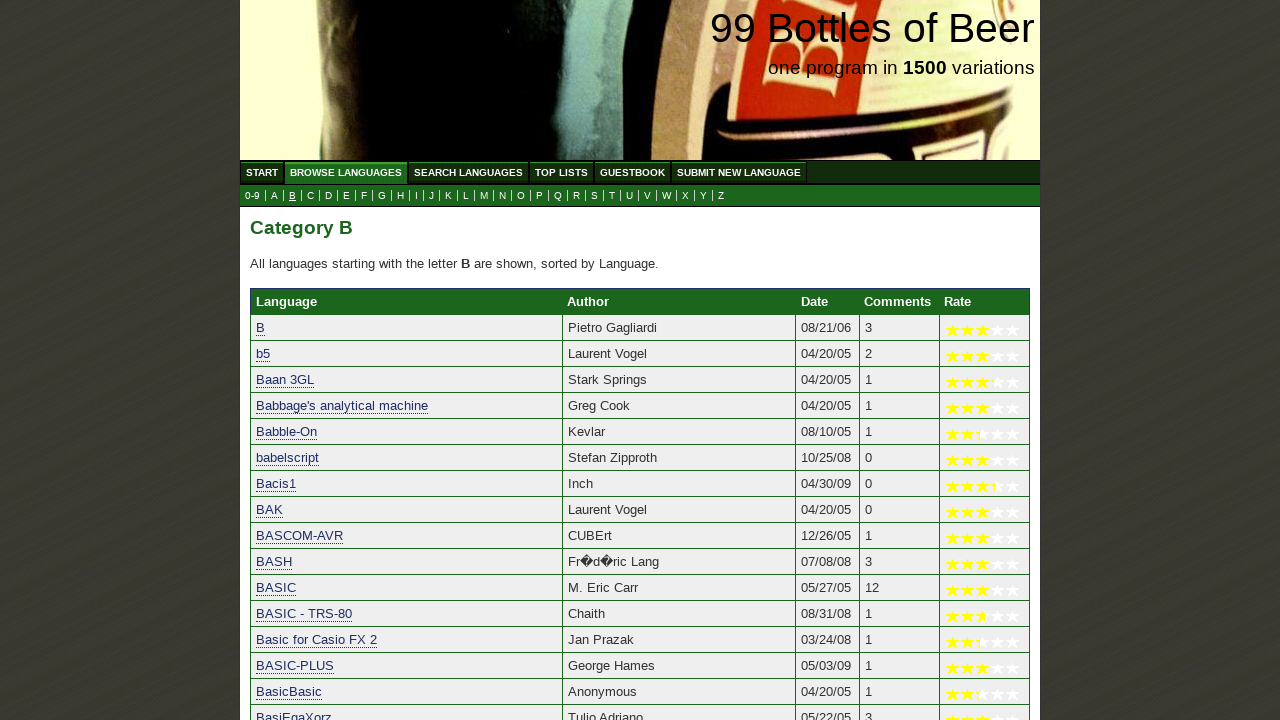

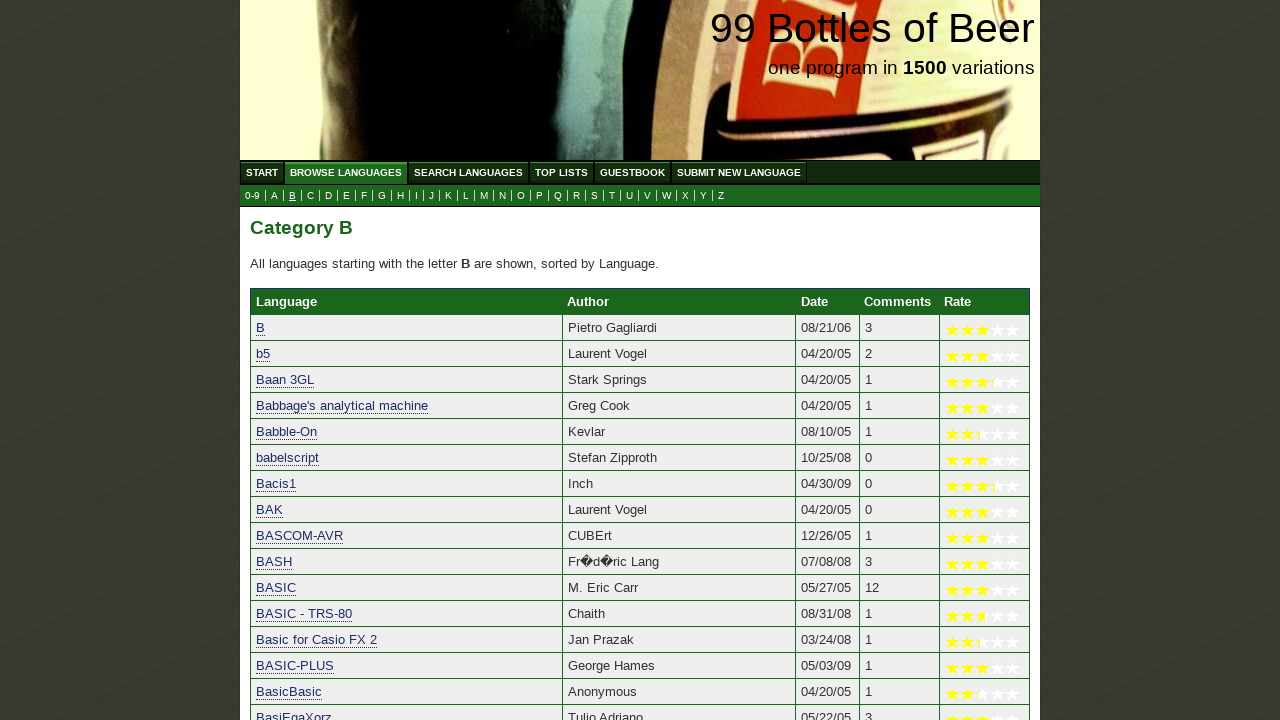